Tests the Tabs widget functionality on DemoQA by navigating to Widgets section, clicking on Tabs, and verifying the What and Origin tab content.

Starting URL: https://demoqa.com/

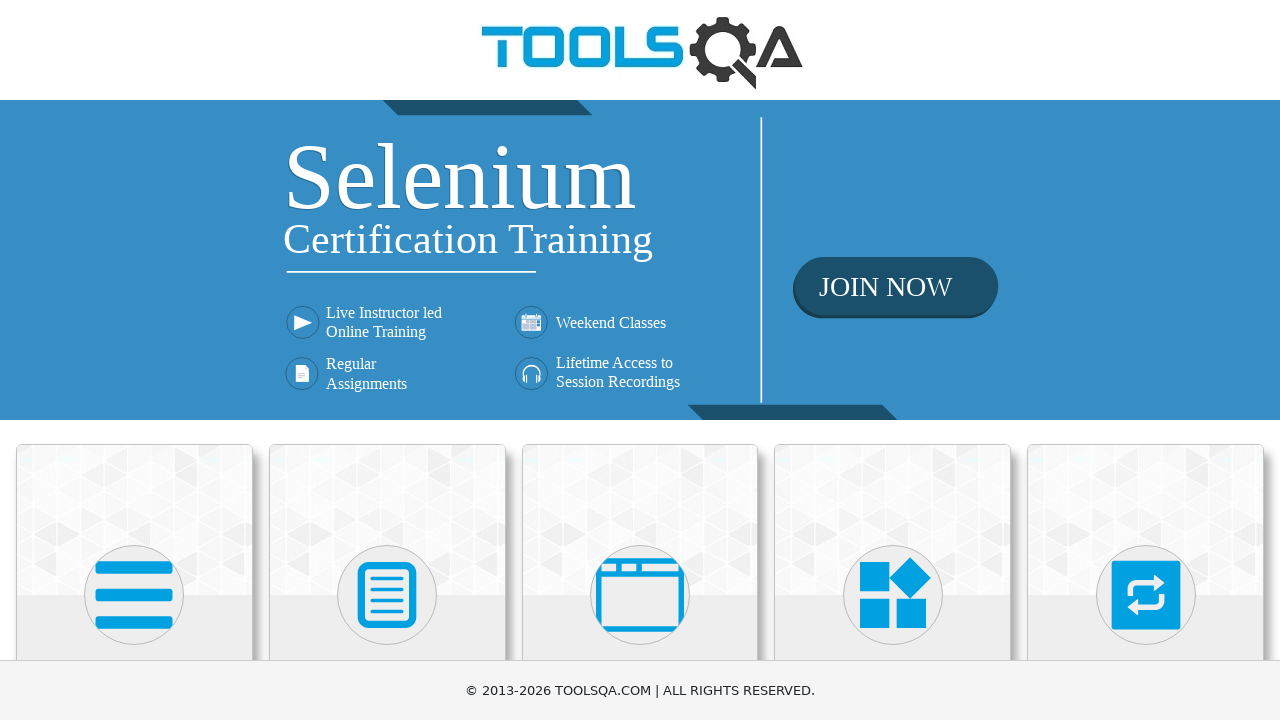

Clicked on Widgets section at (893, 360) on text=Widgets
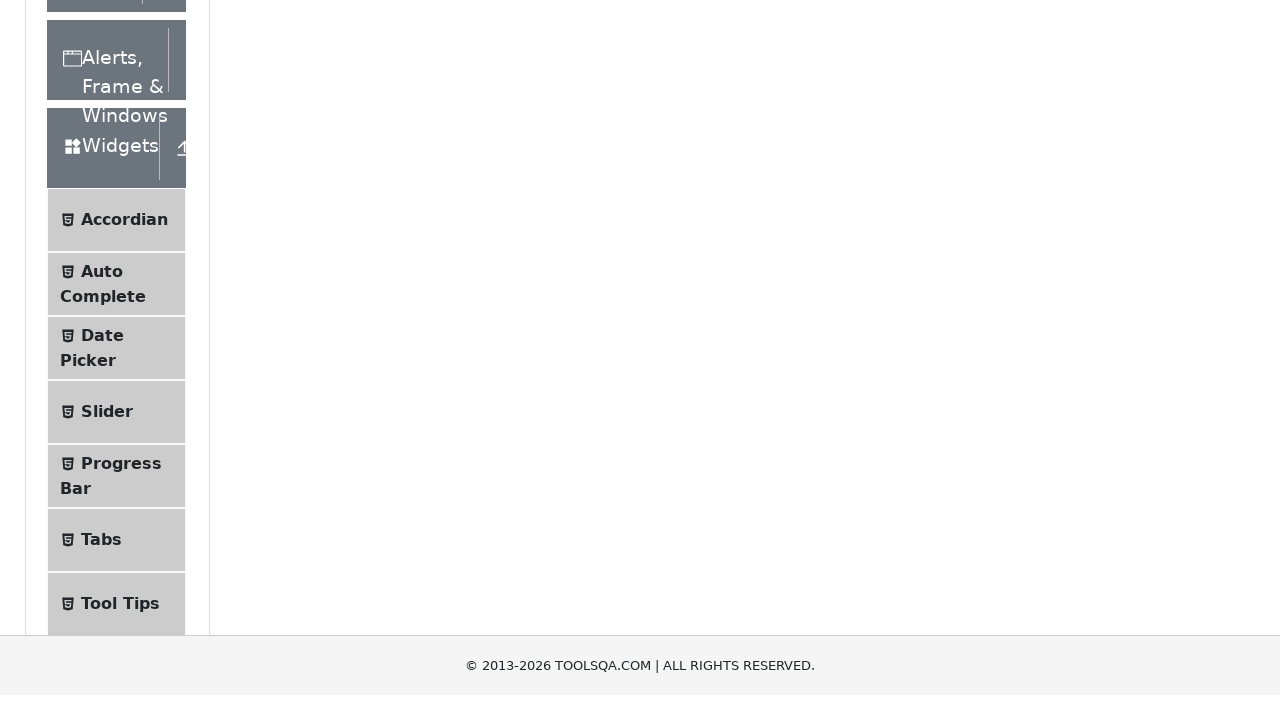

Clicked on Tabs menu item at (101, 360) on text=Tabs
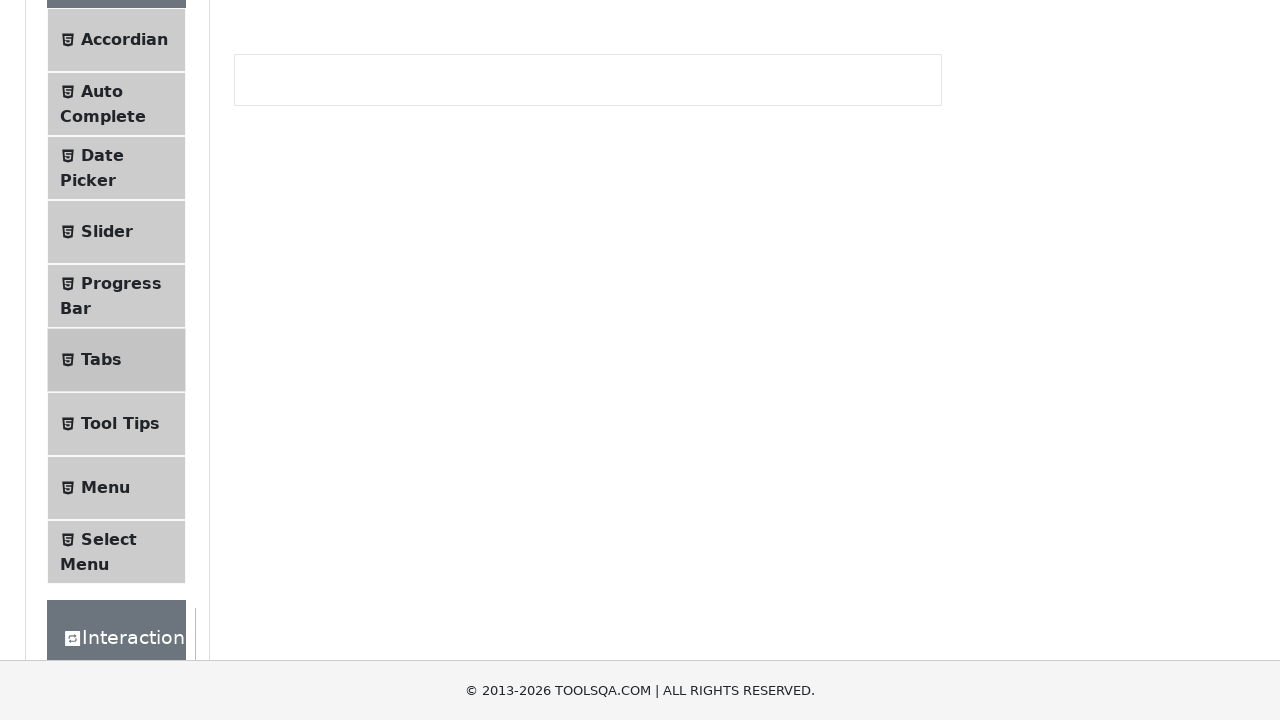

Tabs content loaded - What tab selector appeared
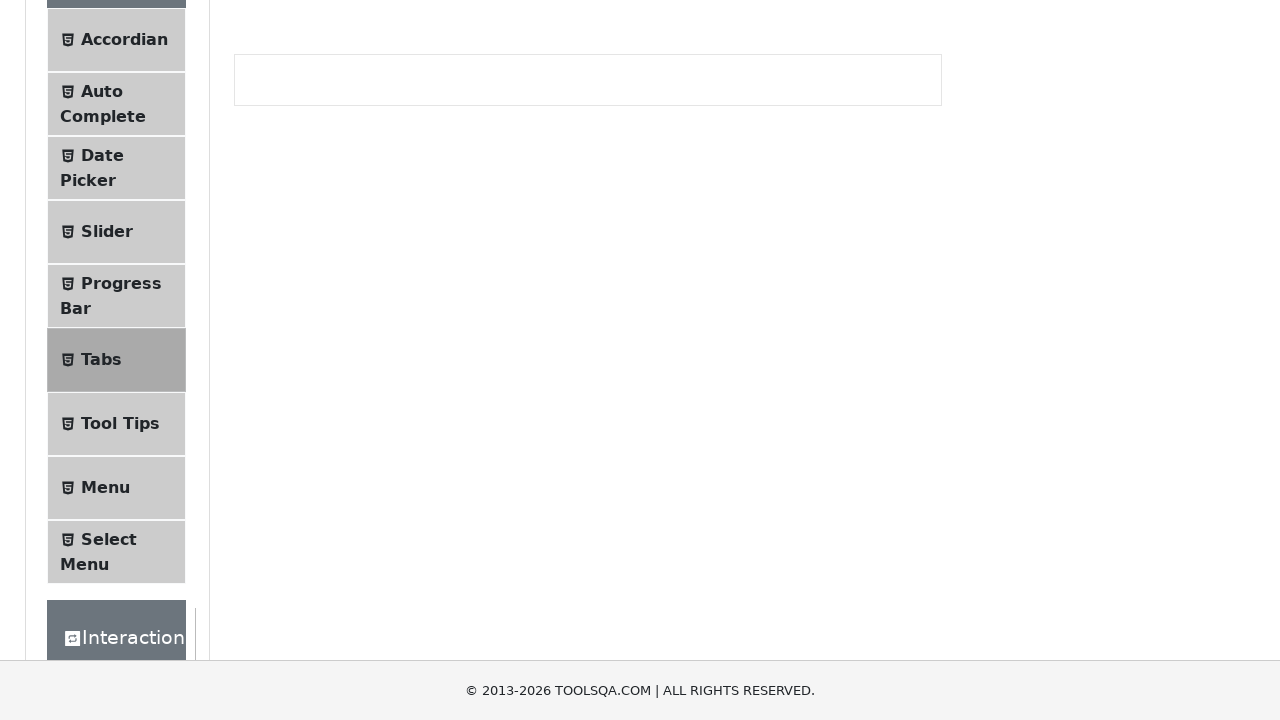

Verified What tab is visible and active by default
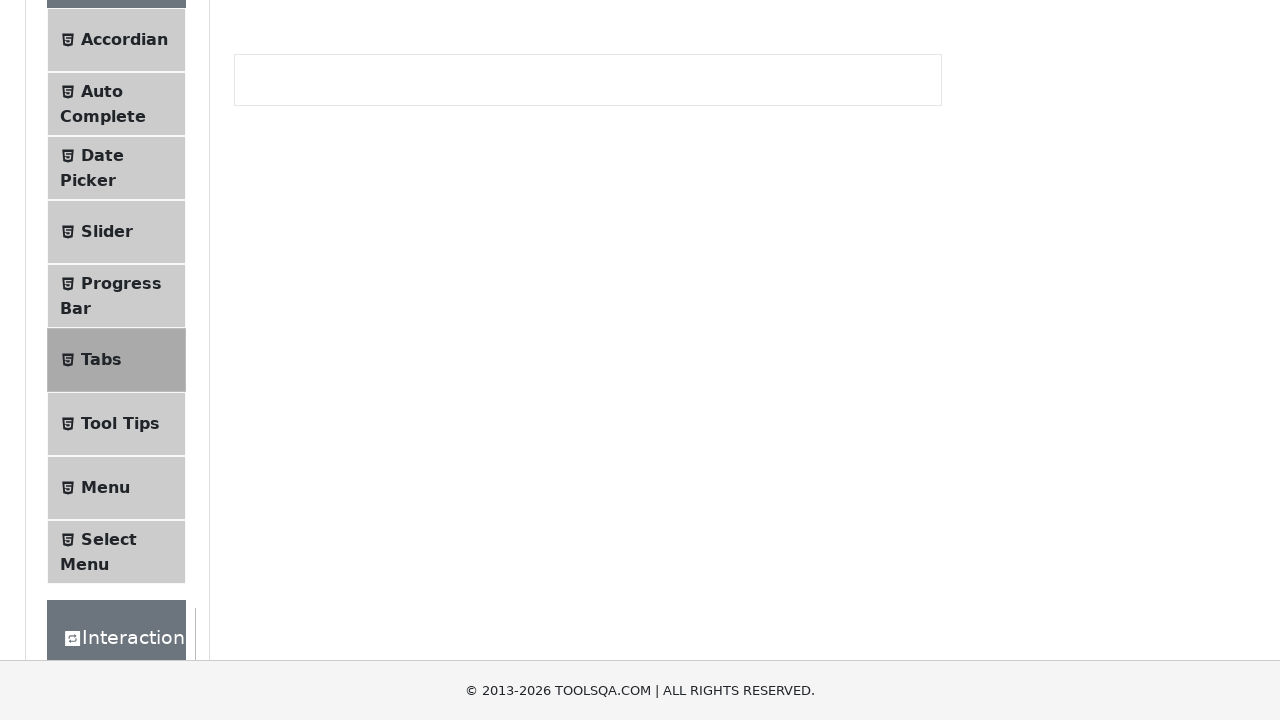

Clicked on Origin tab at (351, 284) on text=Origin
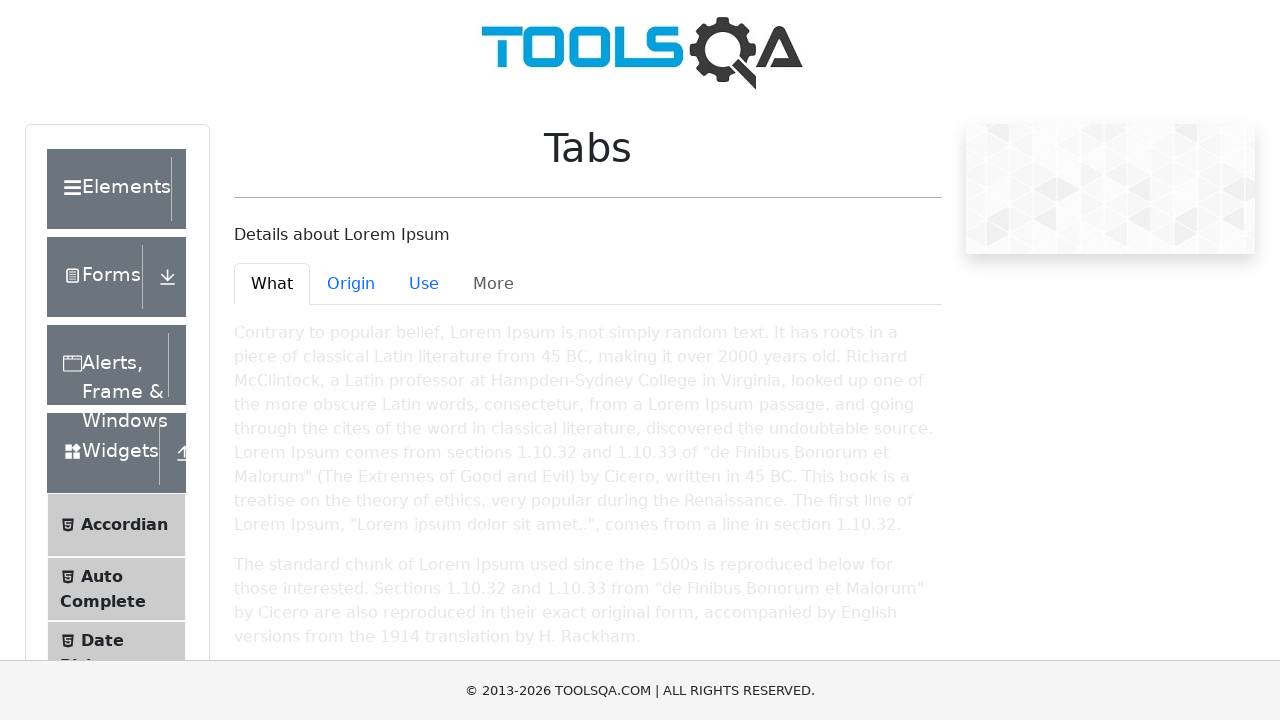

Origin tab content loaded and is now active
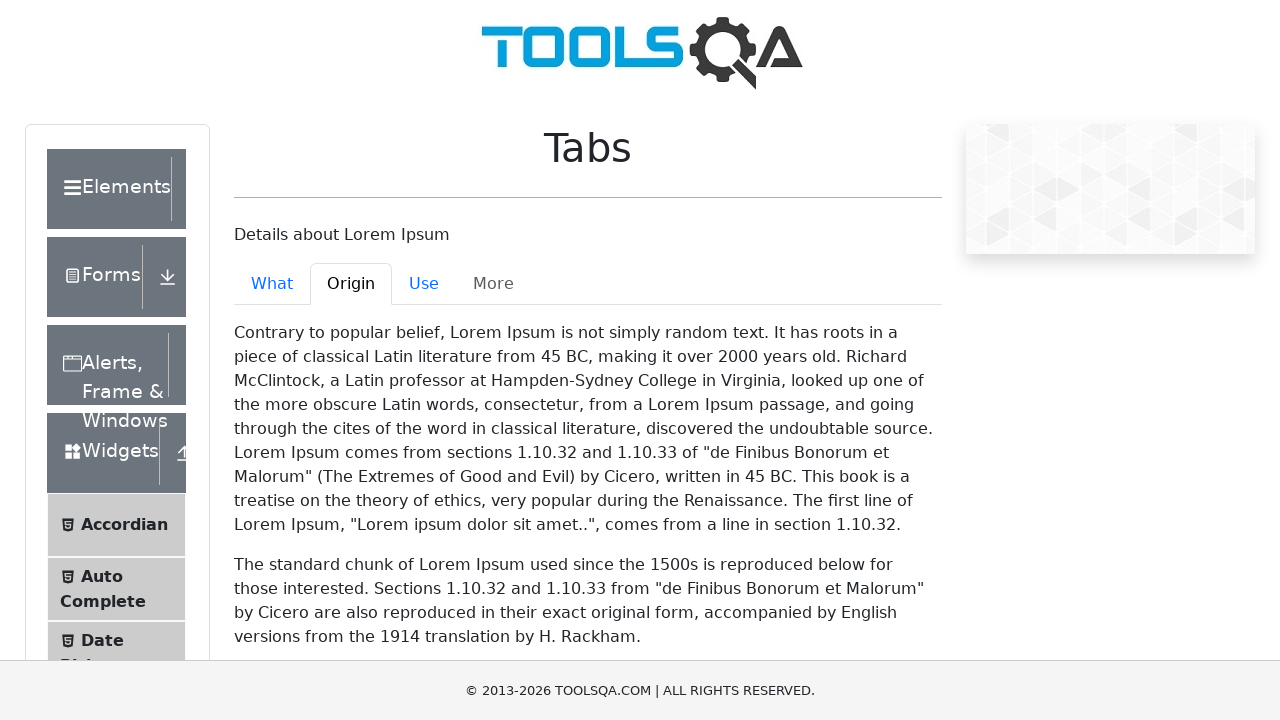

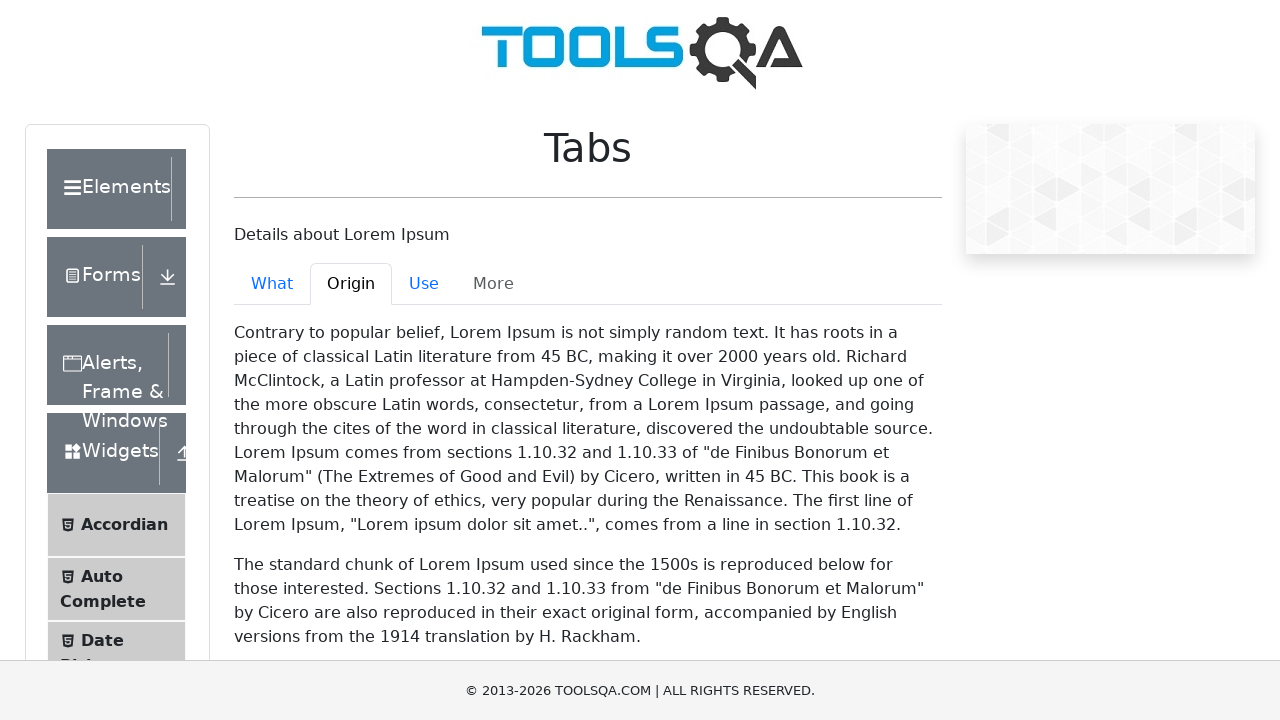